Tests jQuery UI custom dropdown by switching to an iframe, clicking a selectmenu, and selecting a numeric value from the dropdown options.

Starting URL: https://jqueryui.com/selectmenu/#default

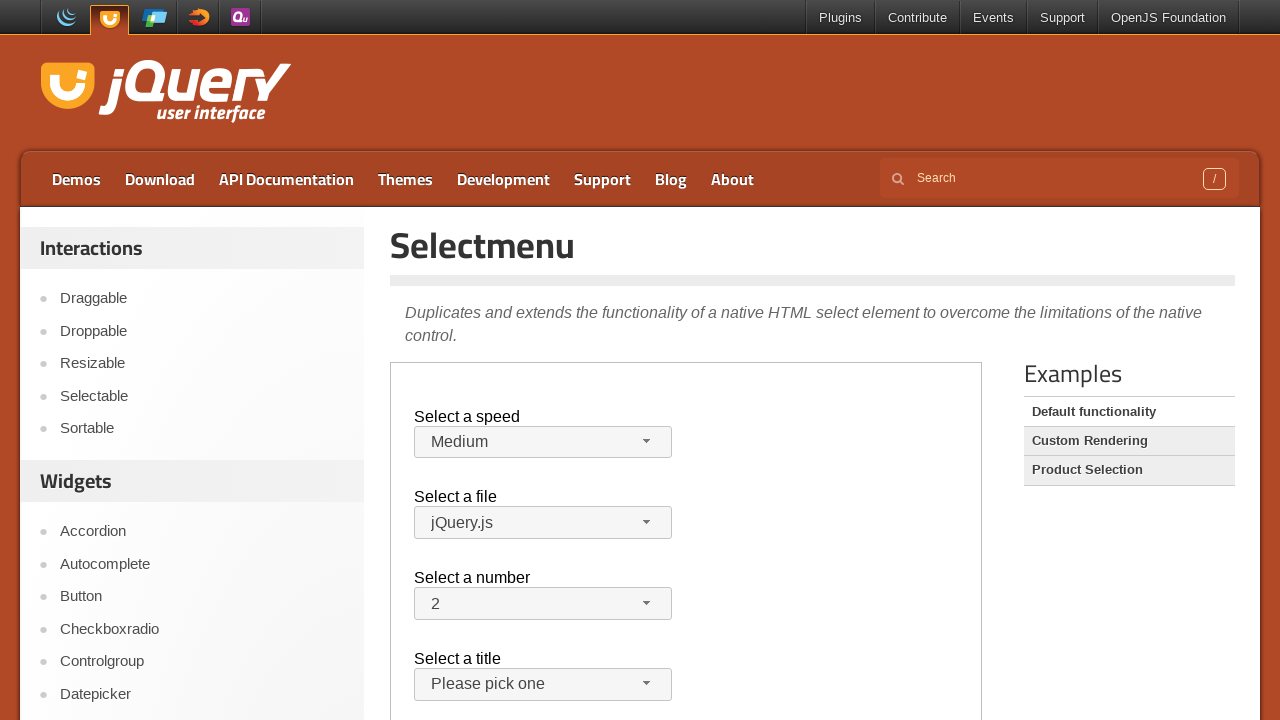

Located and switched to demo iframe
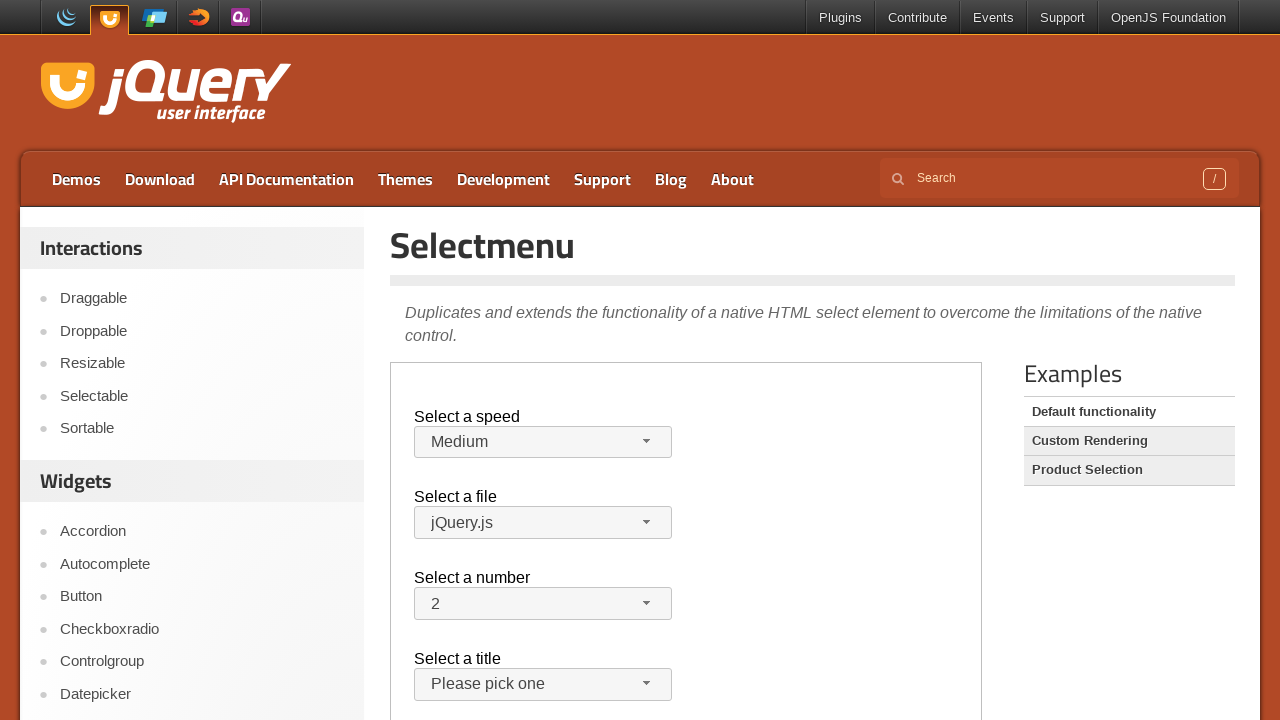

Clicked the number dropdown button to open it at (543, 604) on iframe.demo-frame >> internal:control=enter-frame >> #number-button
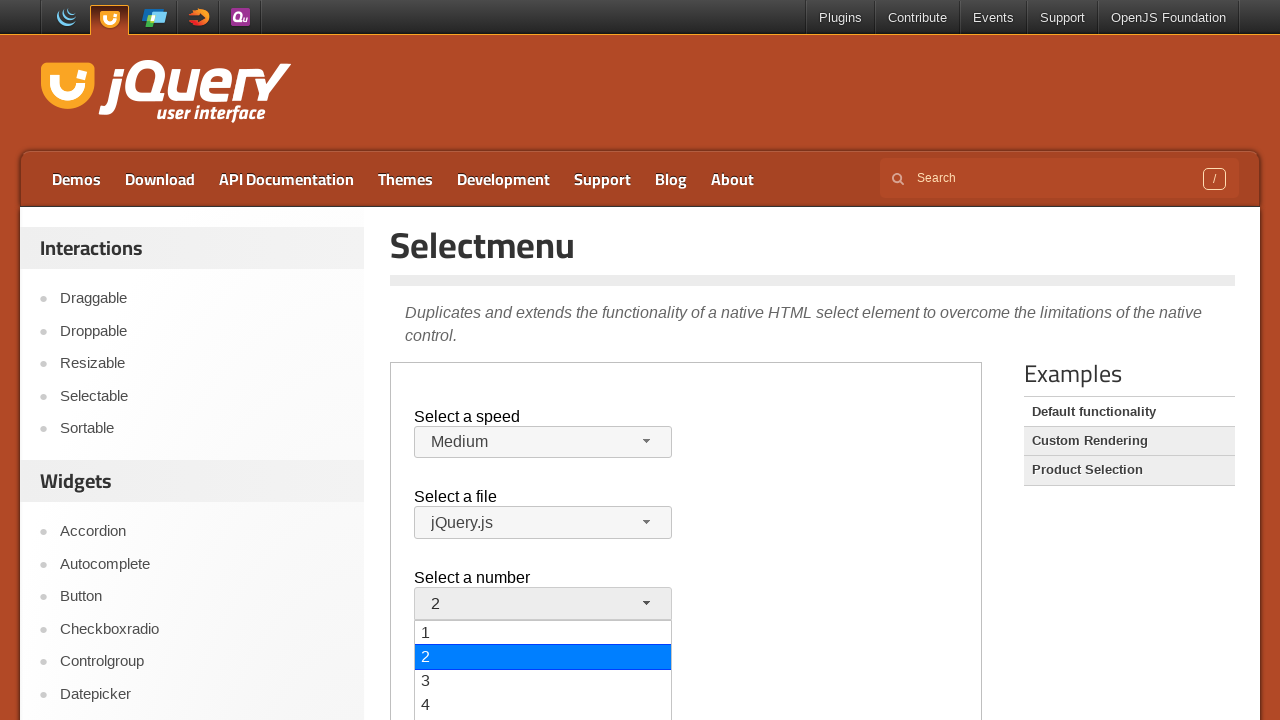

Selected value '15' from the dropdown menu at (543, 708) on iframe.demo-frame >> internal:control=enter-frame >> #number-menu div >> interna
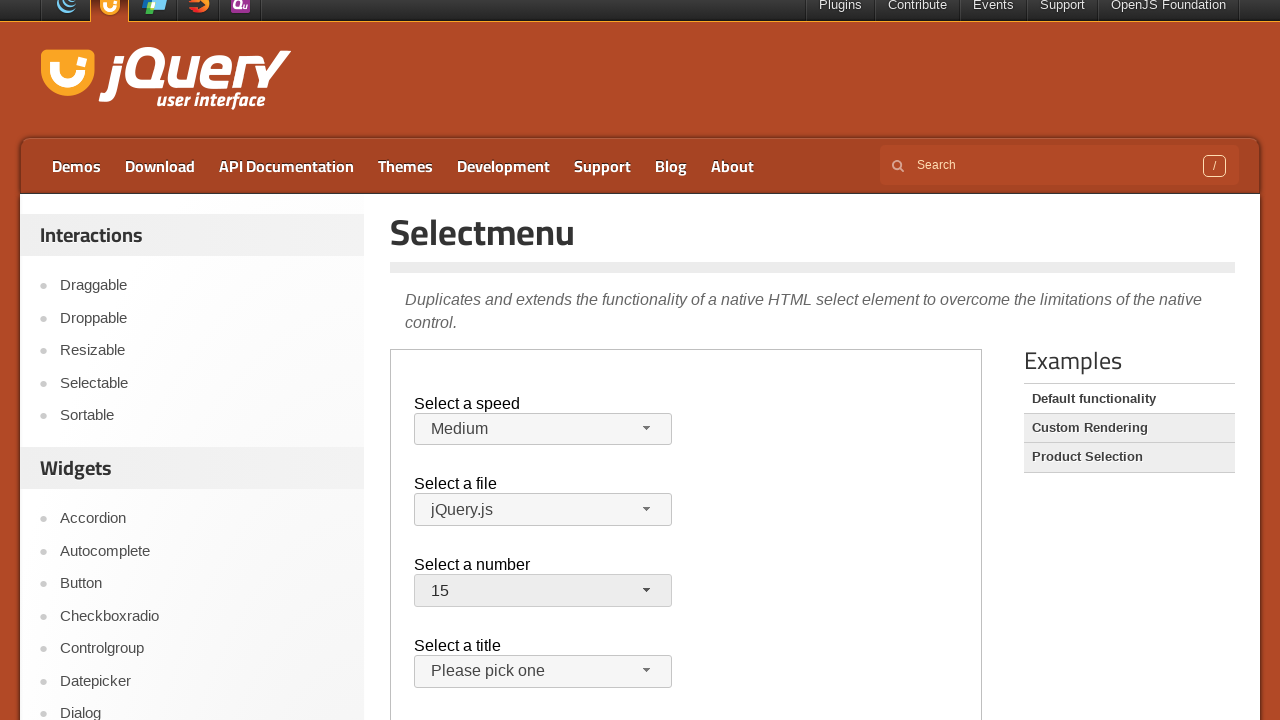

Waited 500ms for selection to be processed
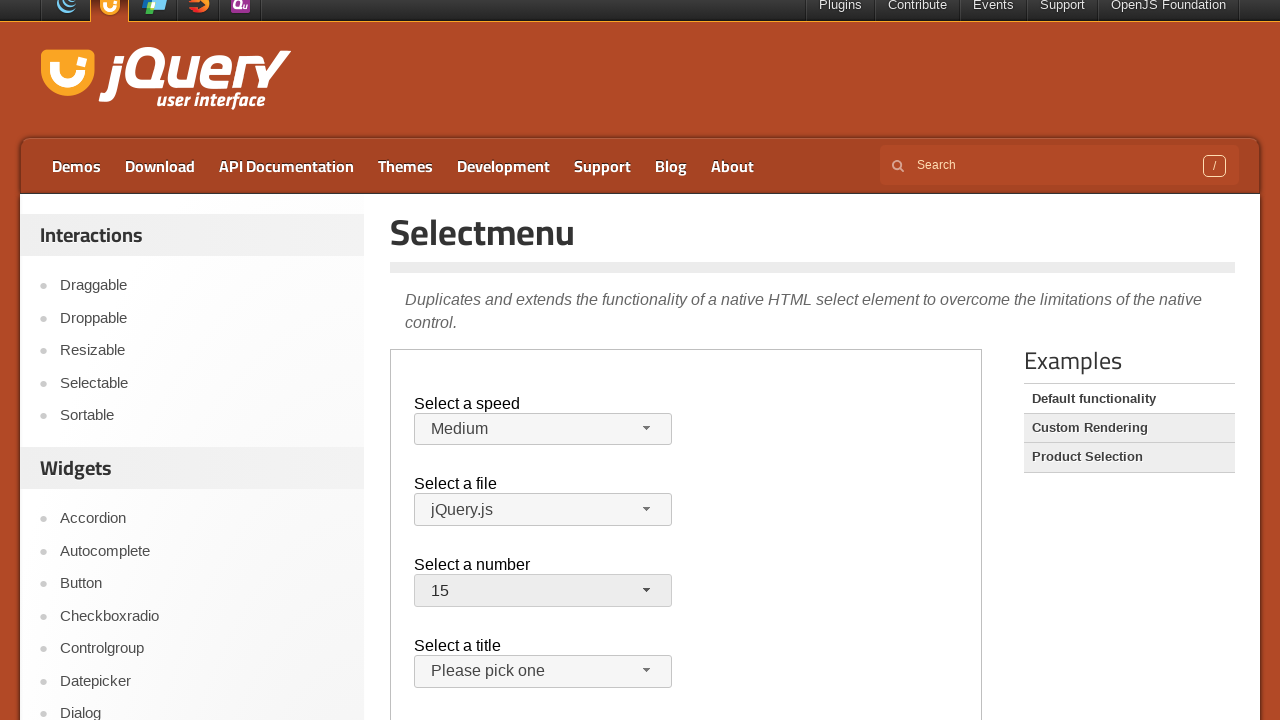

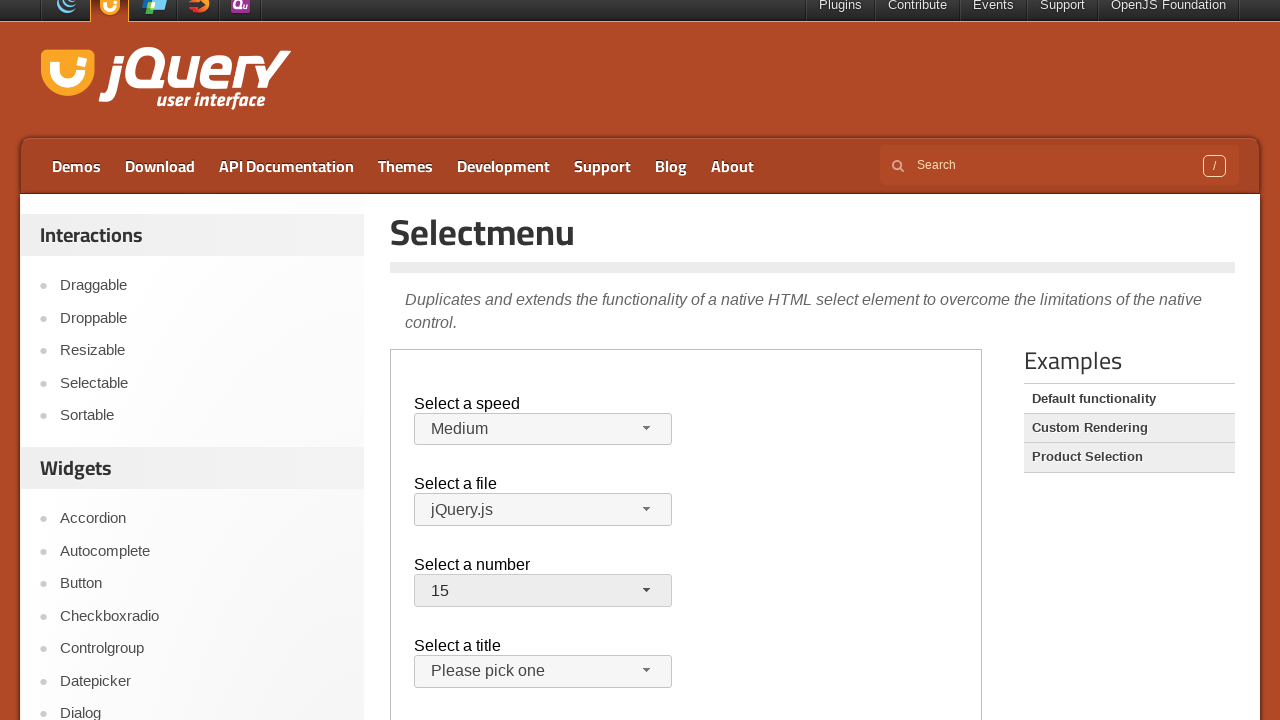